Tests the "Click Me" button functionality on the DemoQA buttons page by clicking it and verifying the dynamic click message appears

Starting URL: https://demoqa.com/buttons

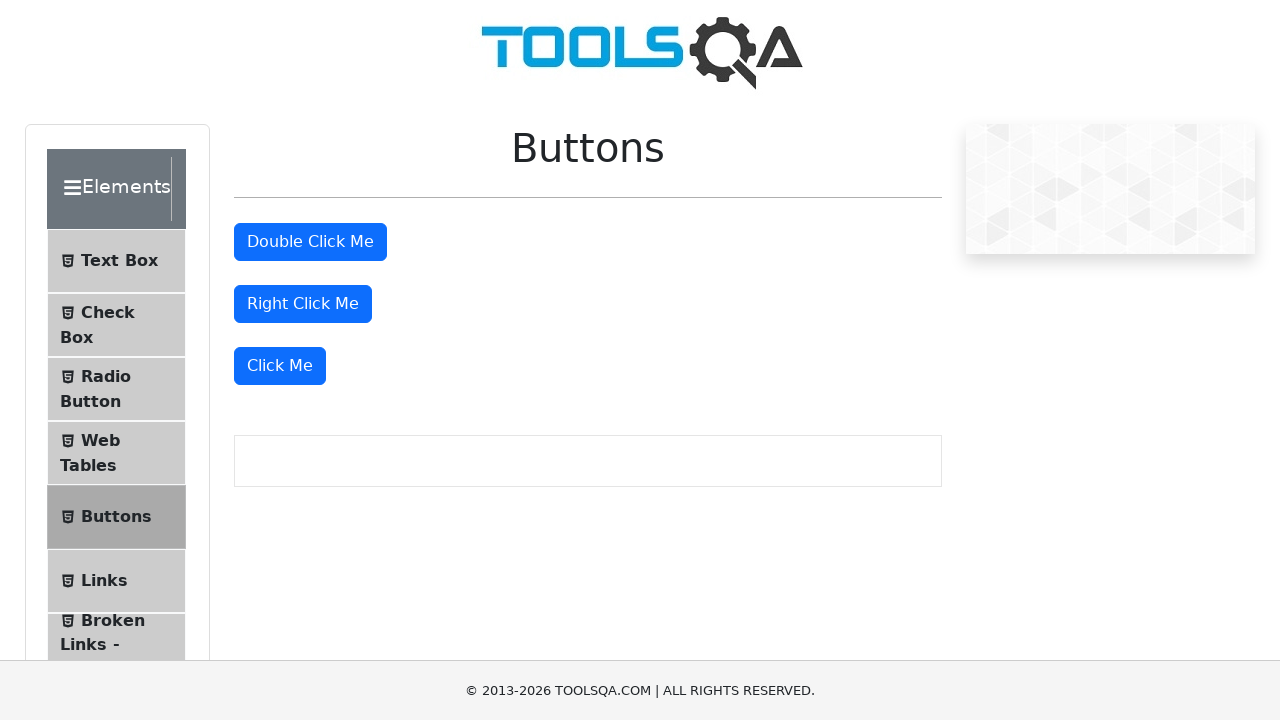

Navigated to DemoQA buttons page
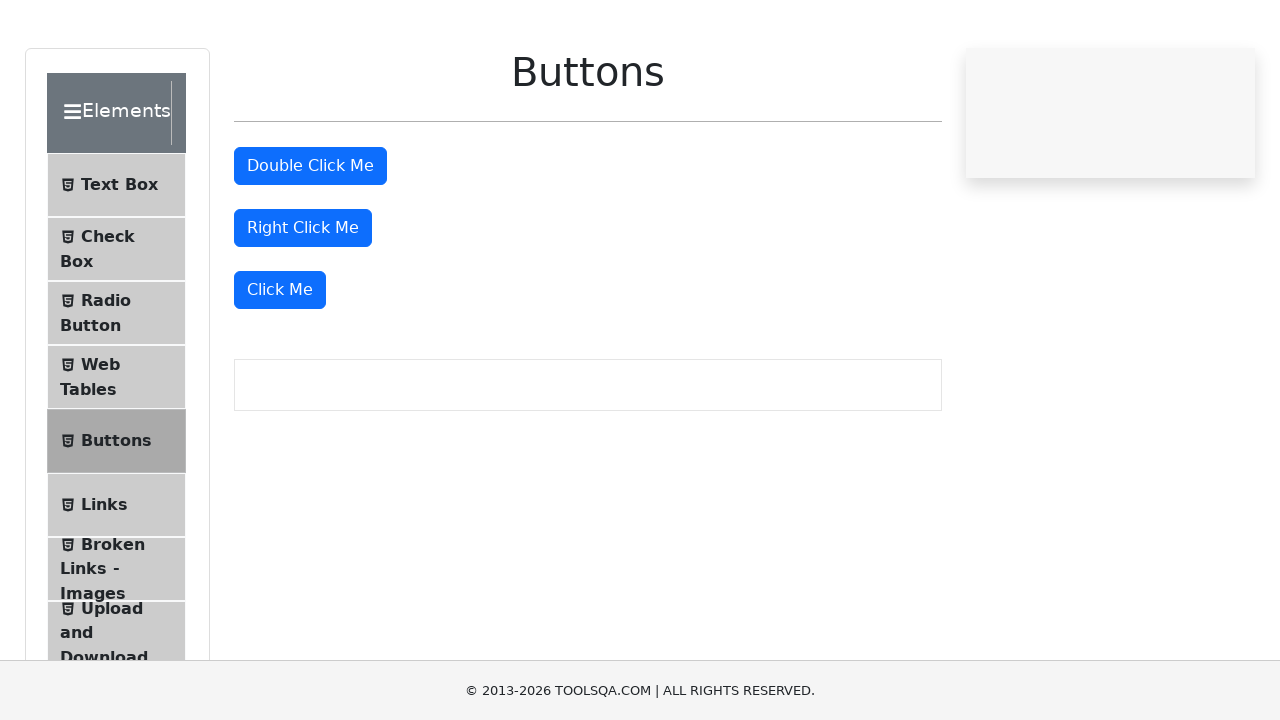

Clicked the 'Click Me' button at (280, 366) on xpath=//button[text()='Click Me']
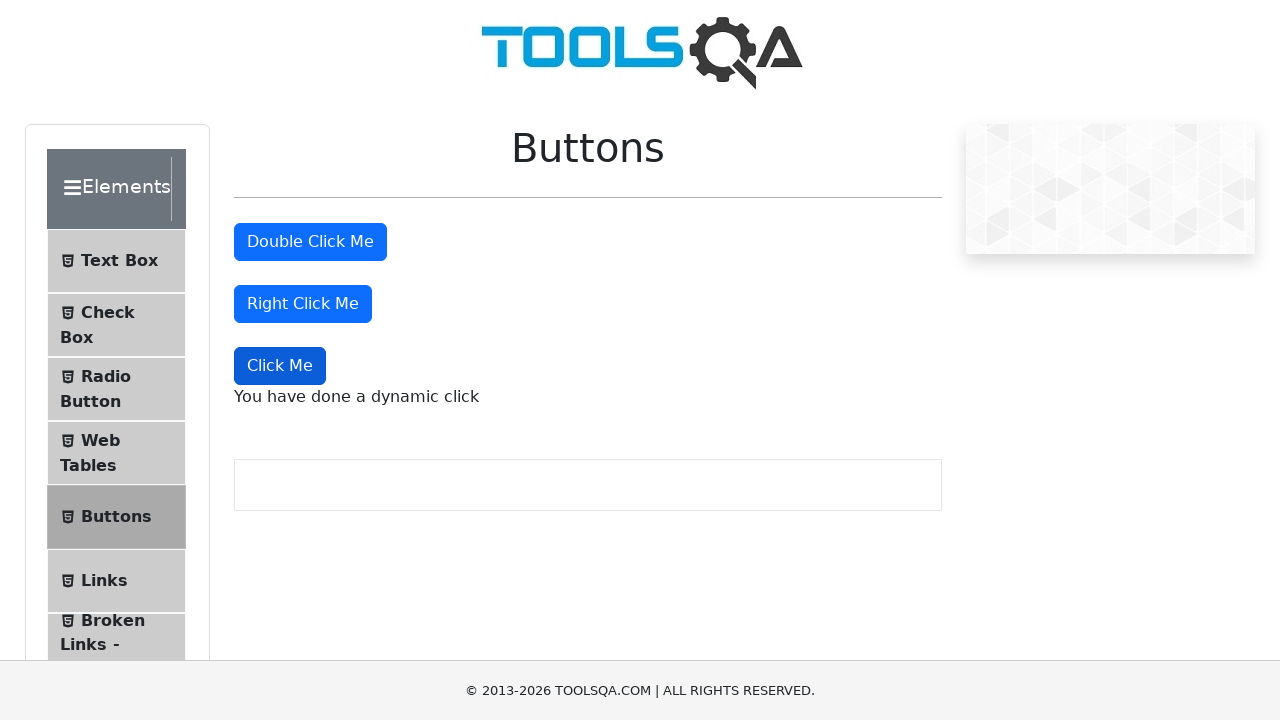

Dynamic click message element appeared
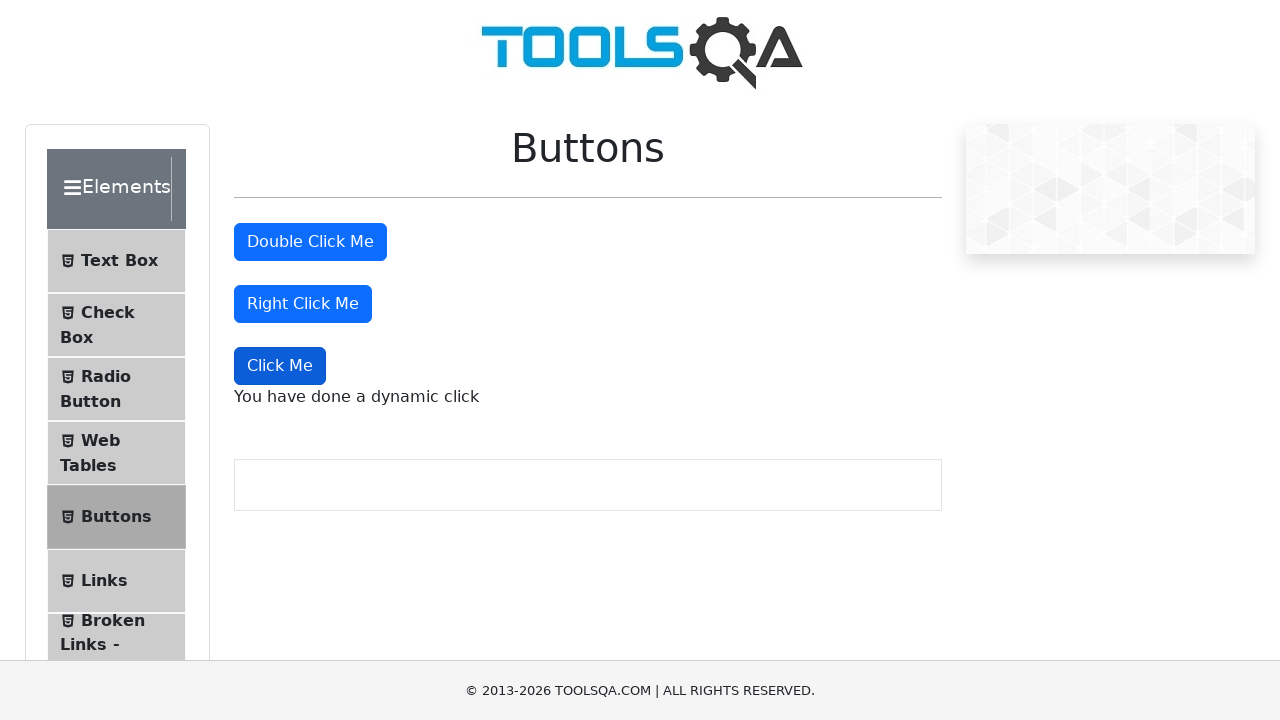

Located the dynamic click message element
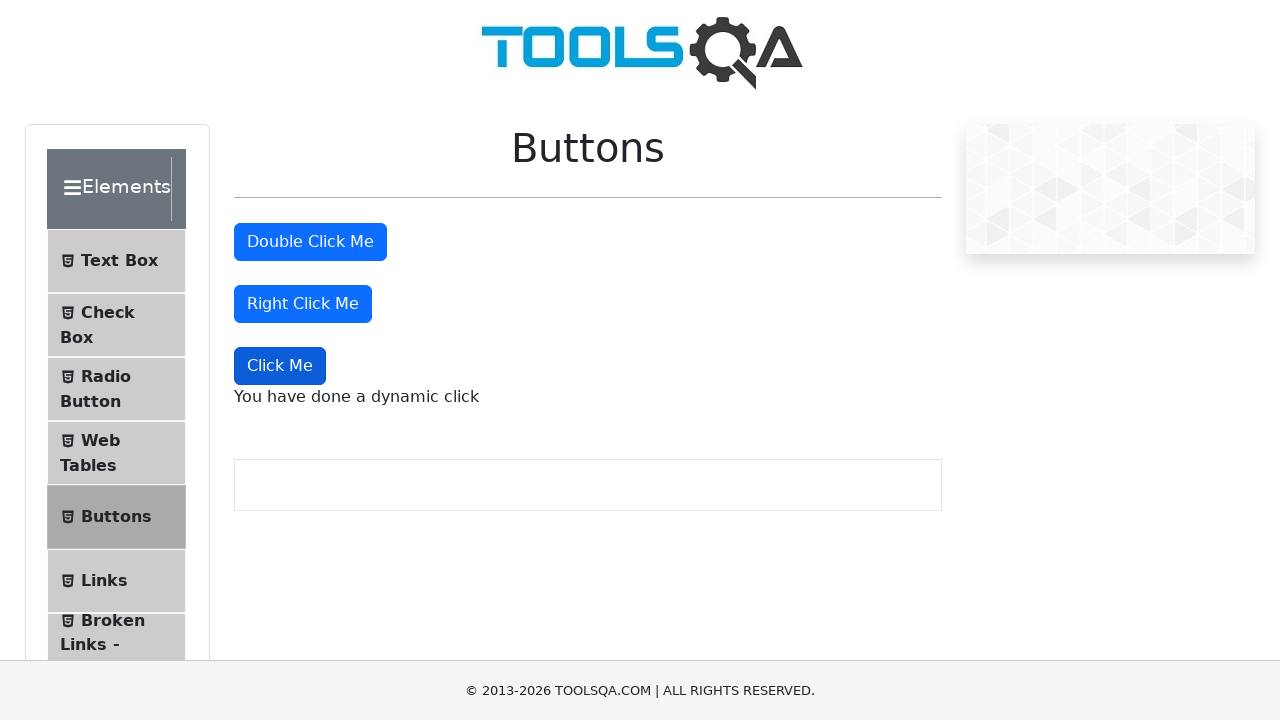

Verified the message displays 'You have done a dynamic click'
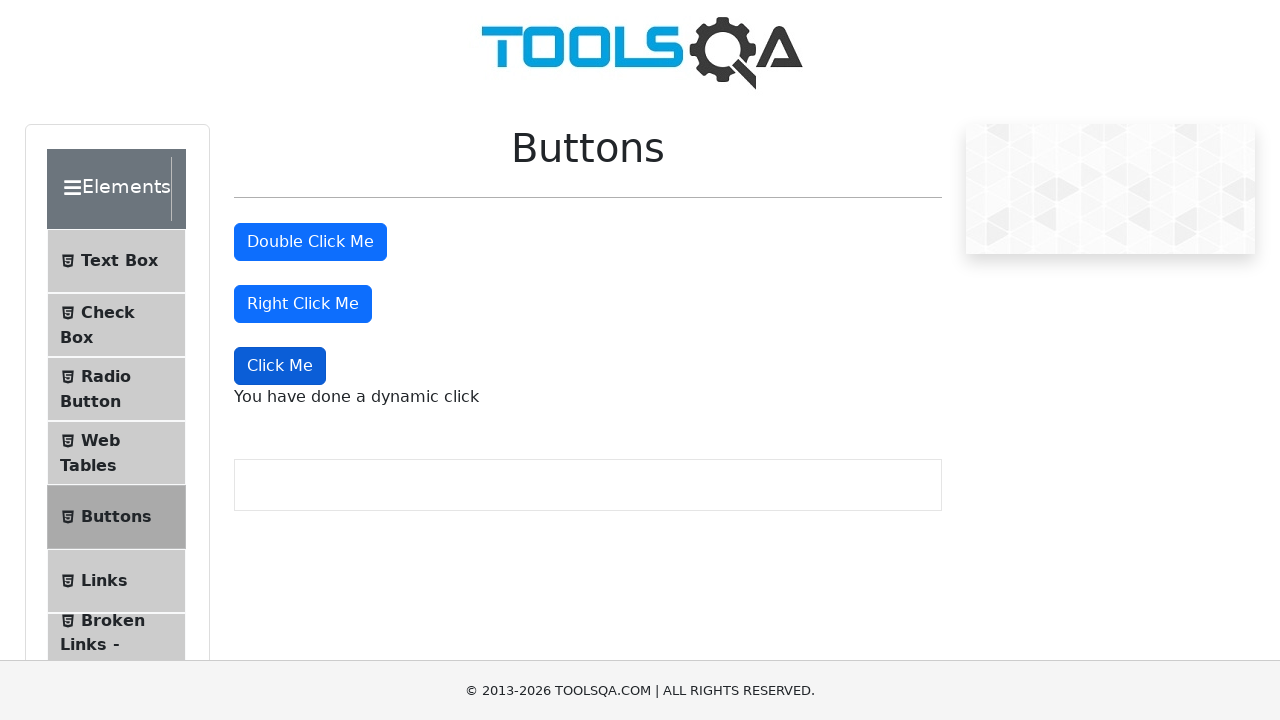

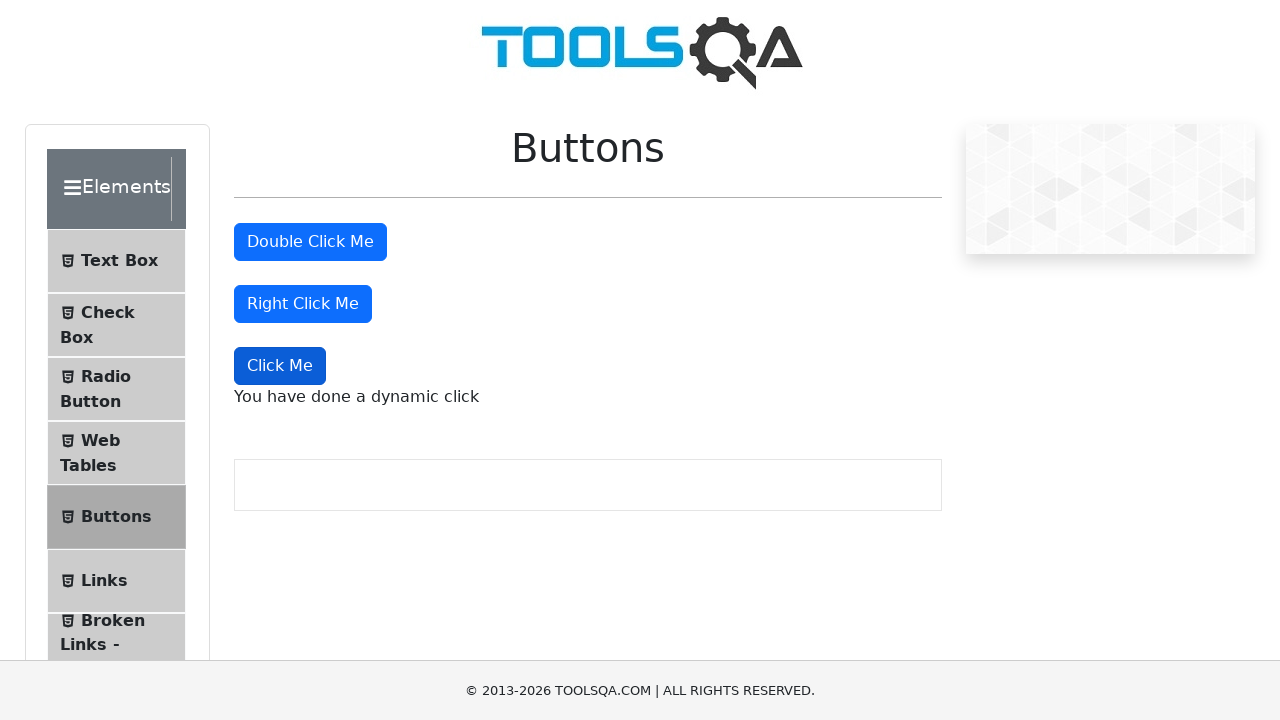